Tests that clicking the Email column header sorts the table data alphabetically in ascending order.

Starting URL: http://the-internet.herokuapp.com/tables

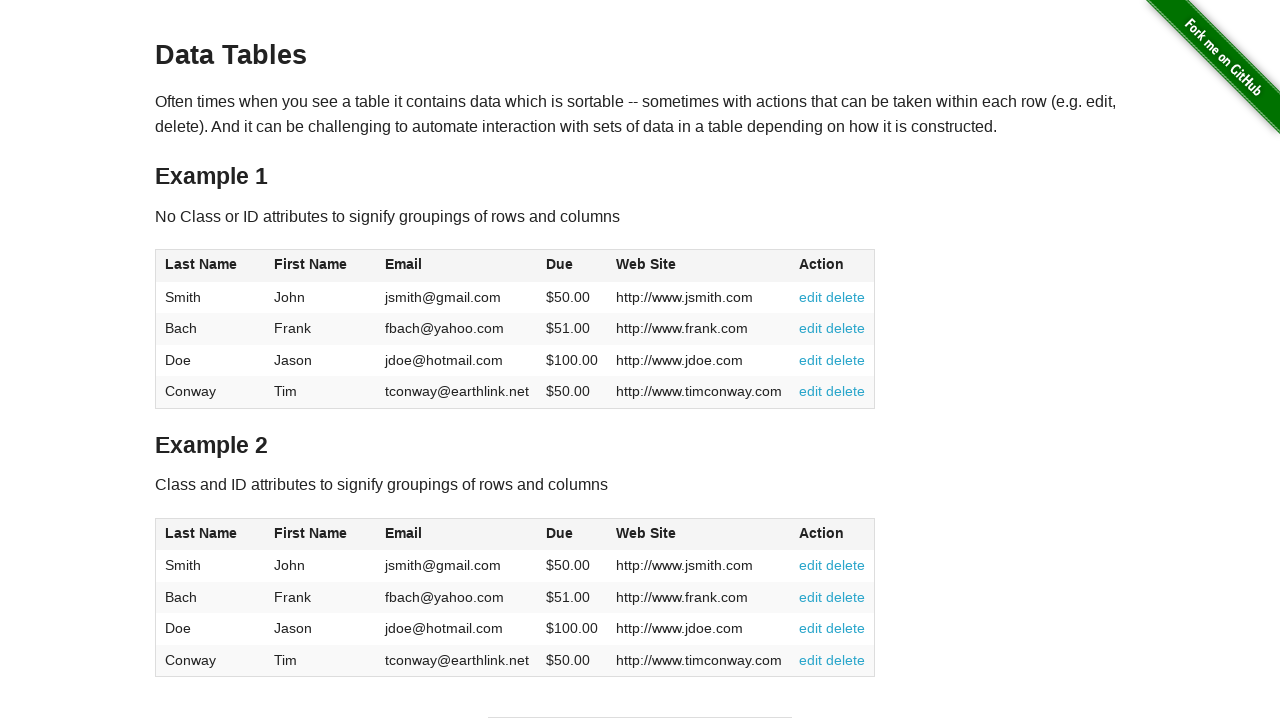

Clicked Email column header to sort table at (457, 266) on #table1 thead tr th:nth-of-type(3)
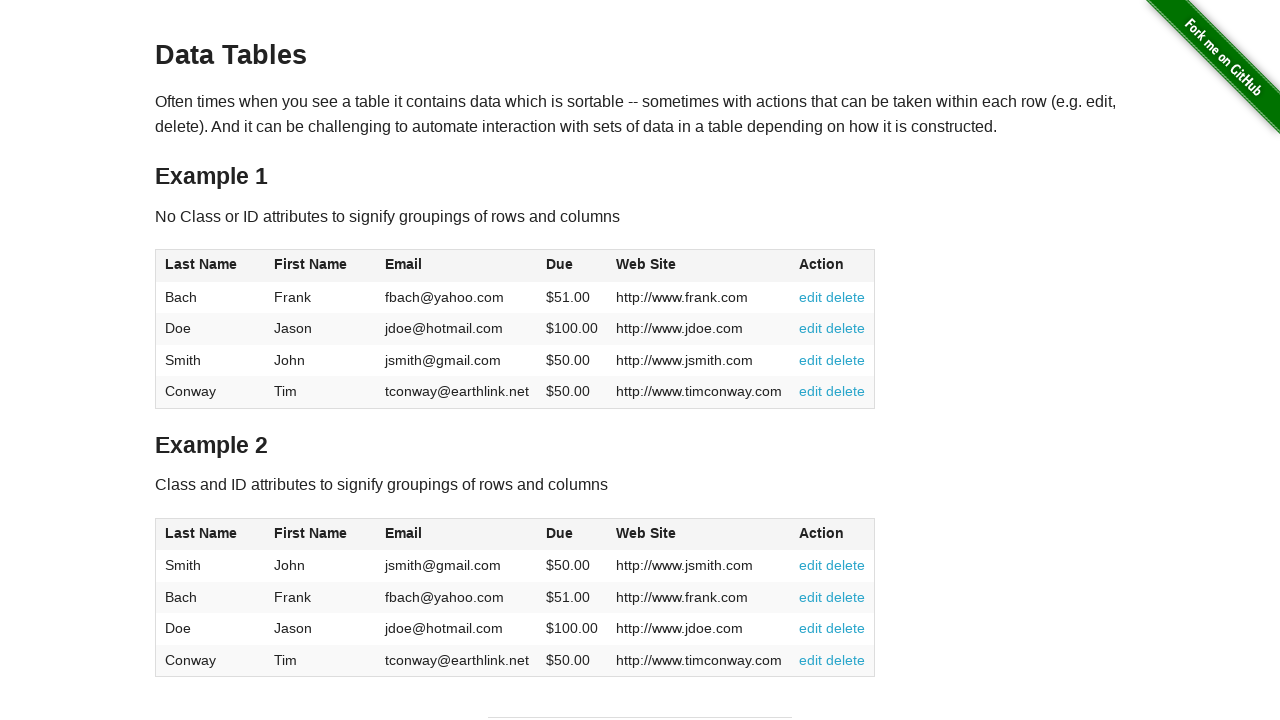

Table data loaded after sorting by Email column
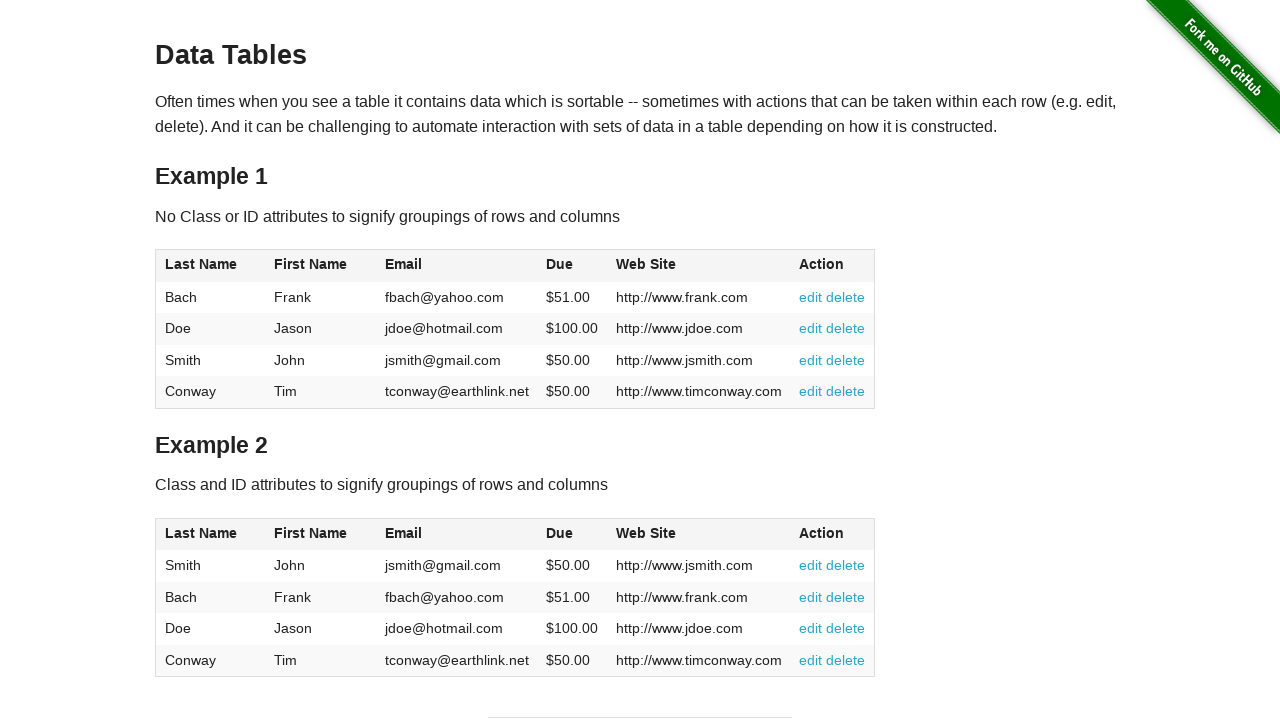

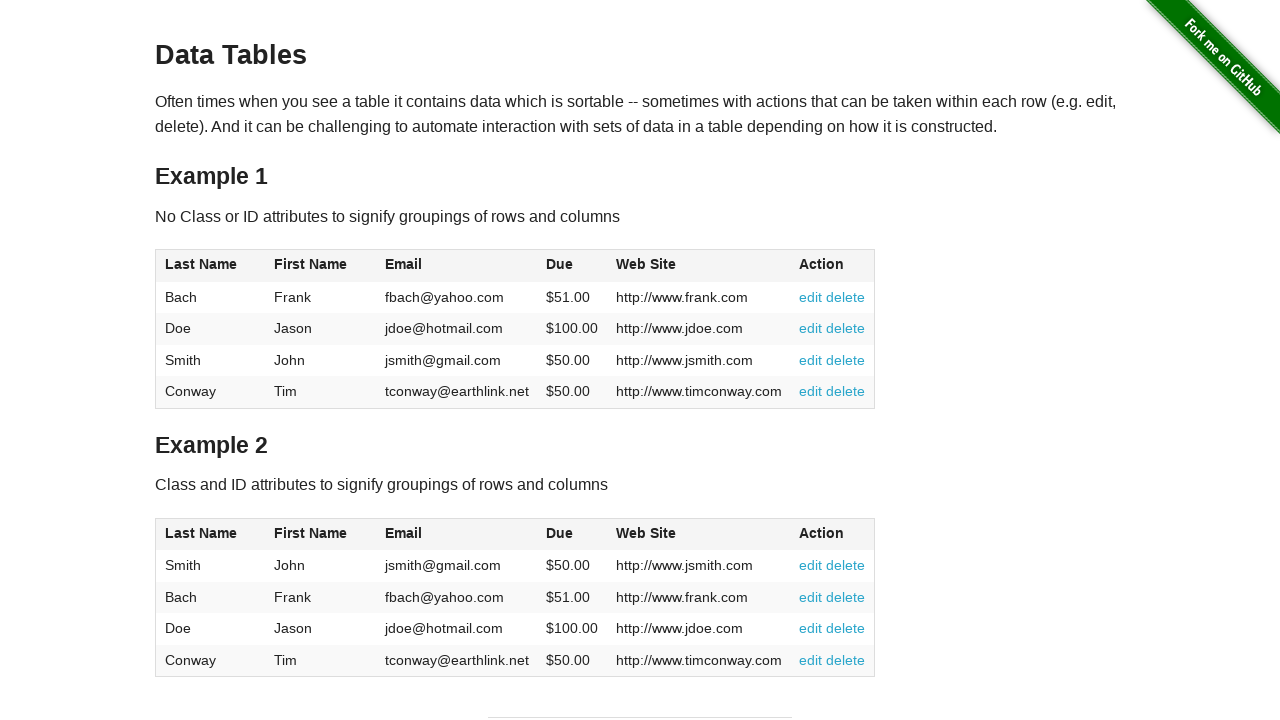